Tests a math puzzle page by reading two numbers from the page, calculating their sum, selecting the result from a dropdown, and submitting the form

Starting URL: https://suninjuly.github.io/selects1.html

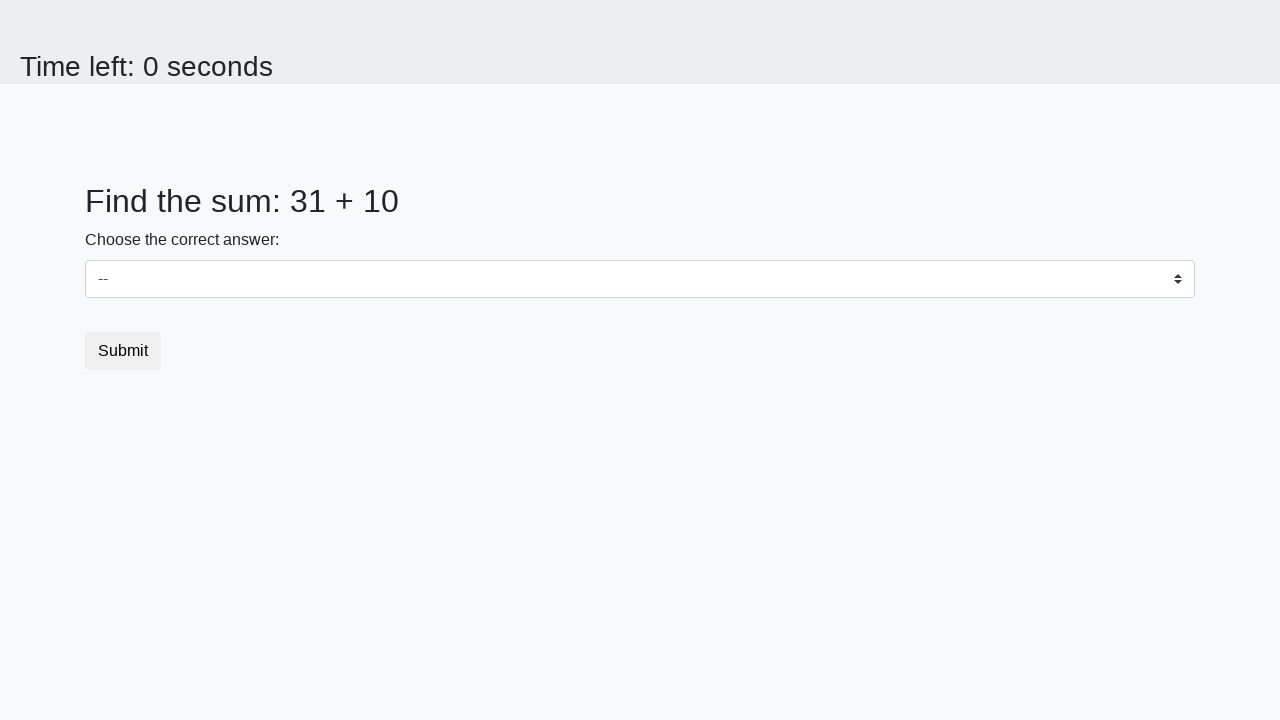

Read first number from page
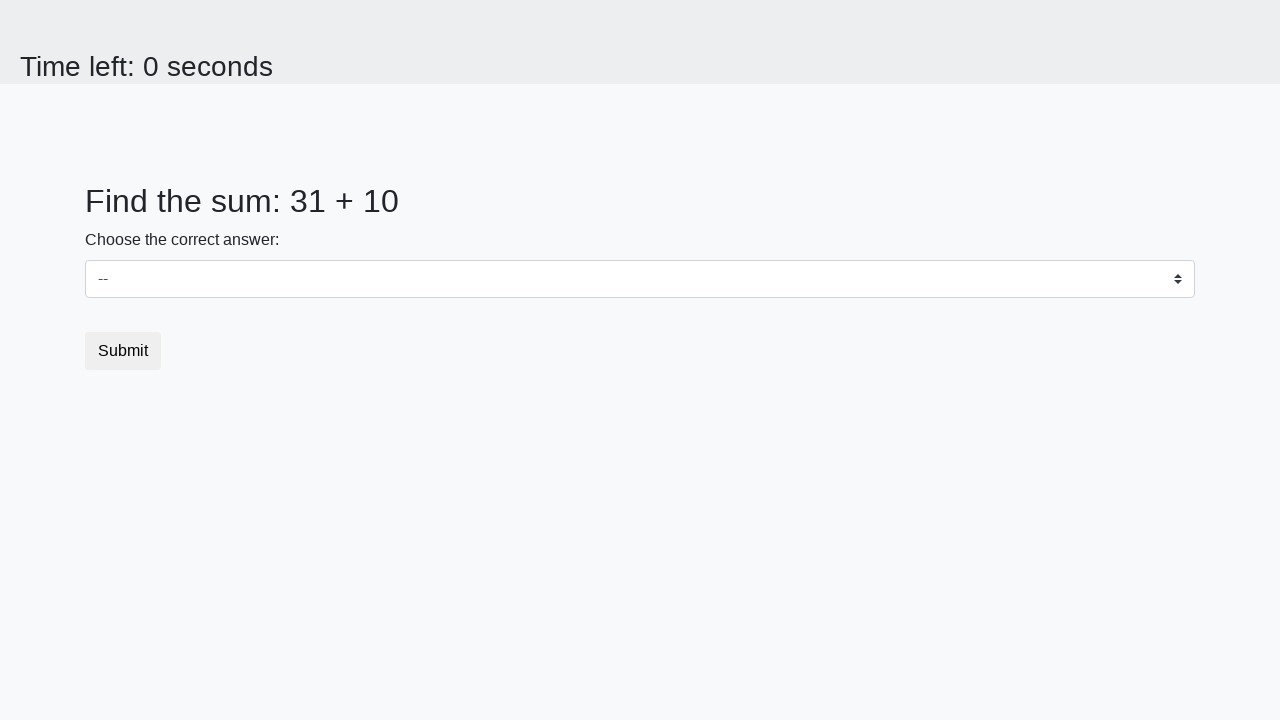

Read second number from page
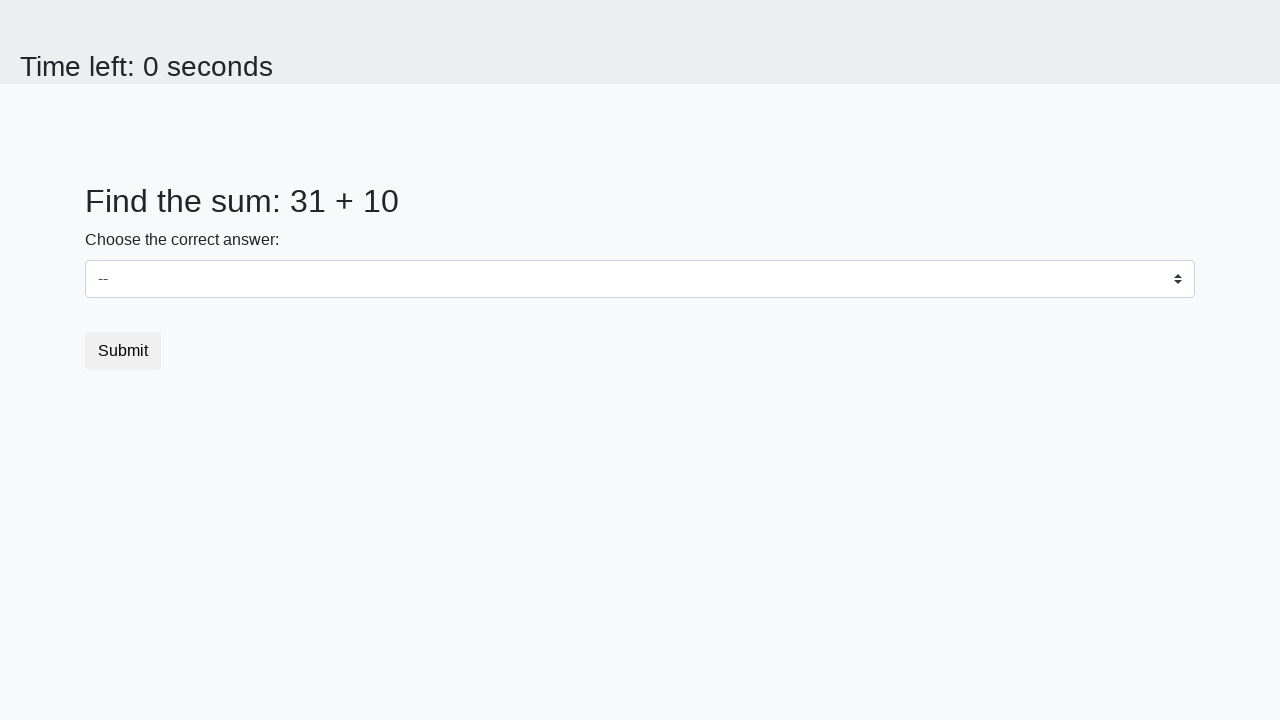

Calculated sum: 31 + 10 = 41
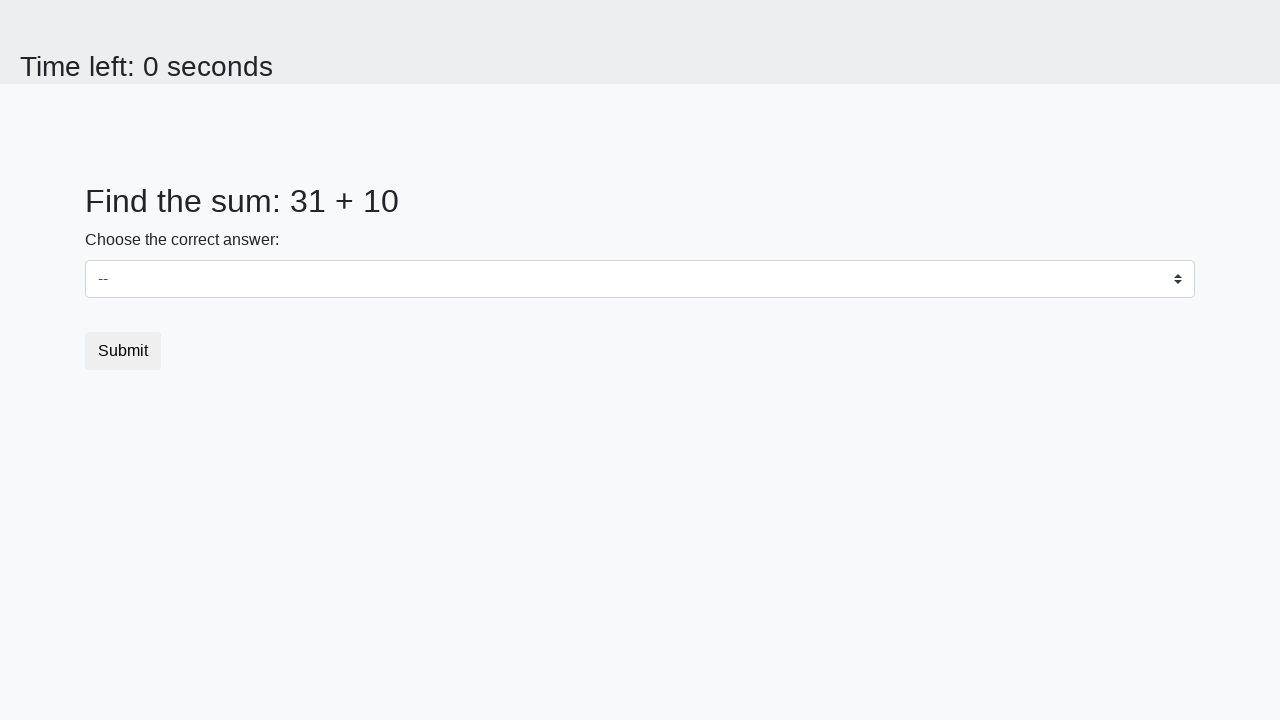

Selected '41' from dropdown on #dropdown
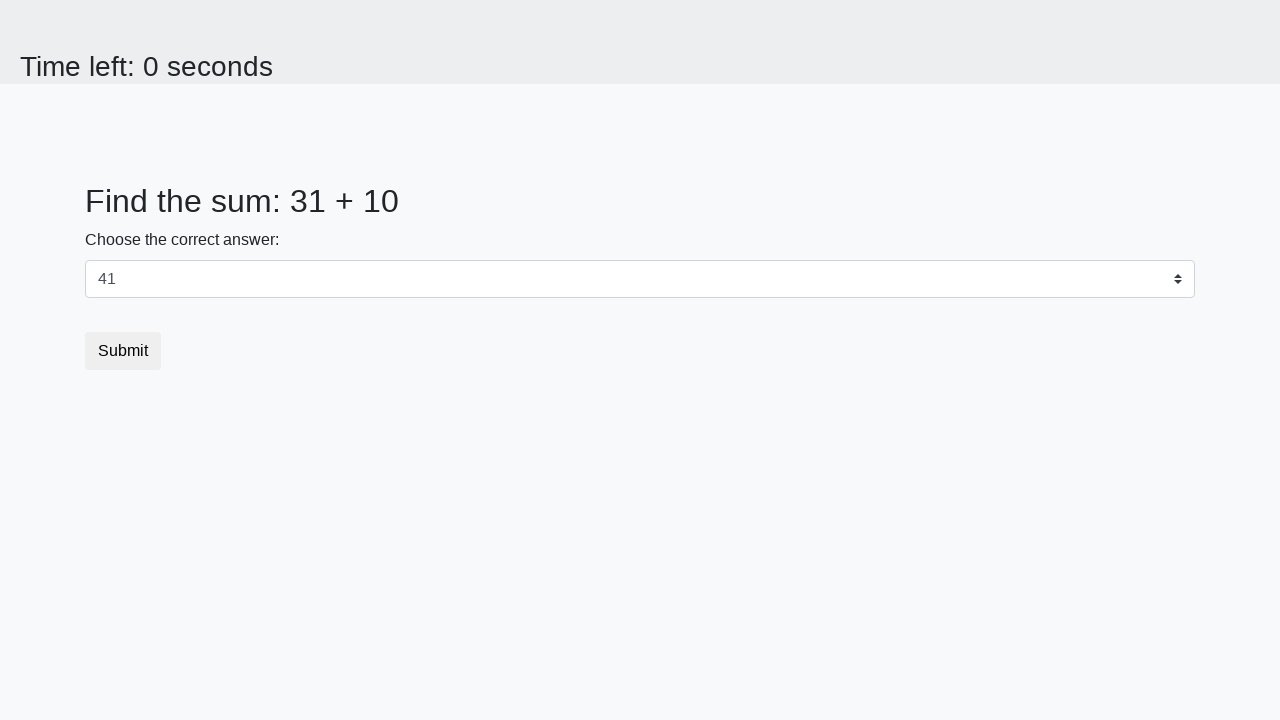

Clicked submit button at (123, 351) on button.btn
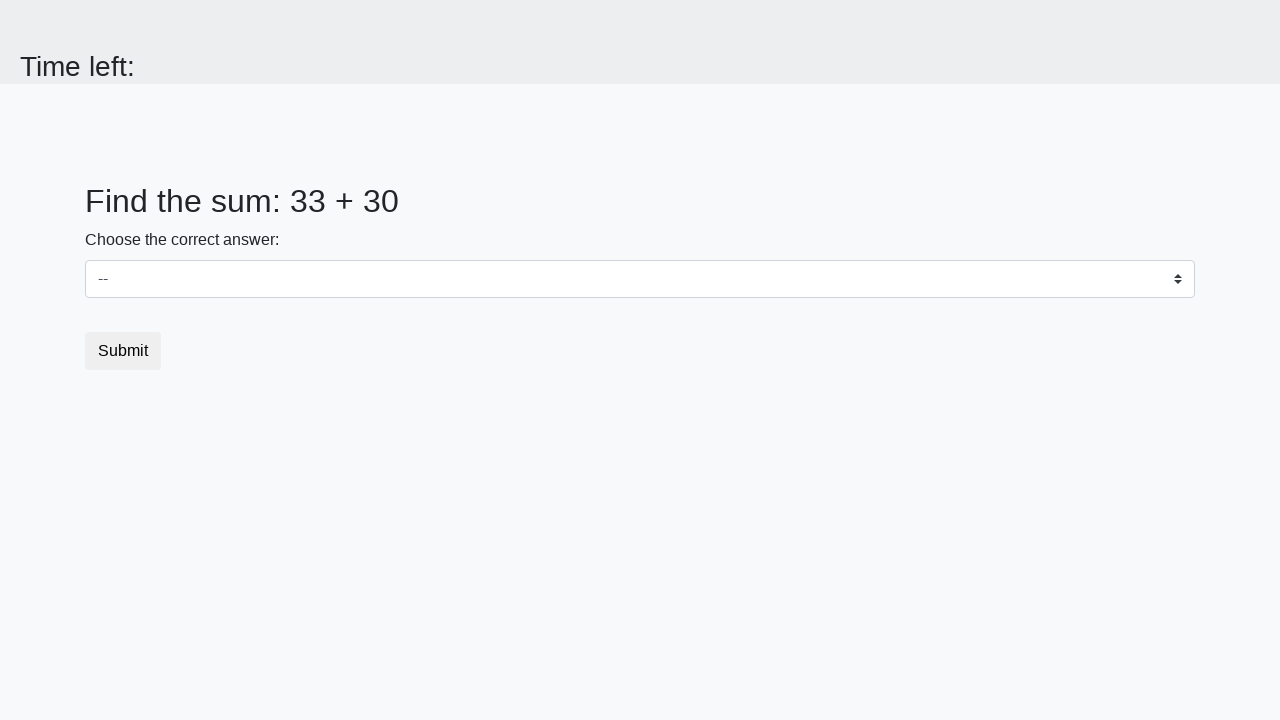

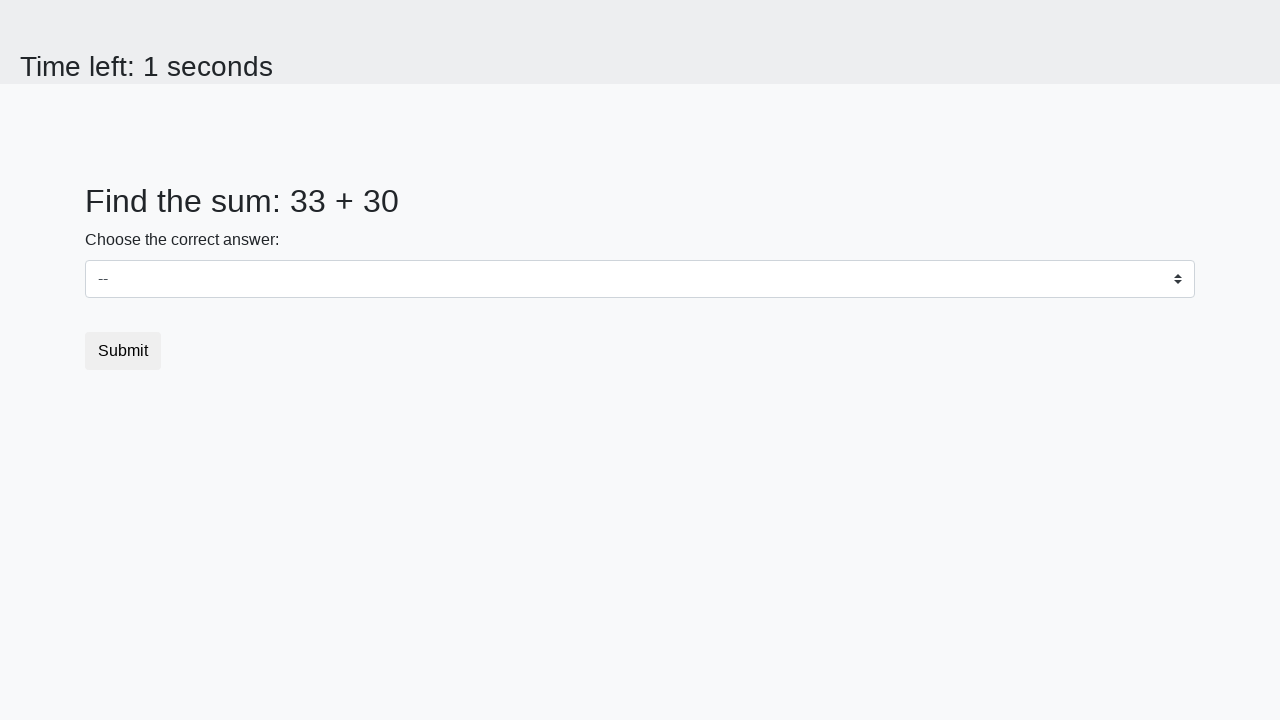